Tests alert handling functionality by triggering both regular alerts and confirmation dialogs, accepting and dismissing them

Starting URL: https://rahulshettyacademy.com/AutomationPractice/

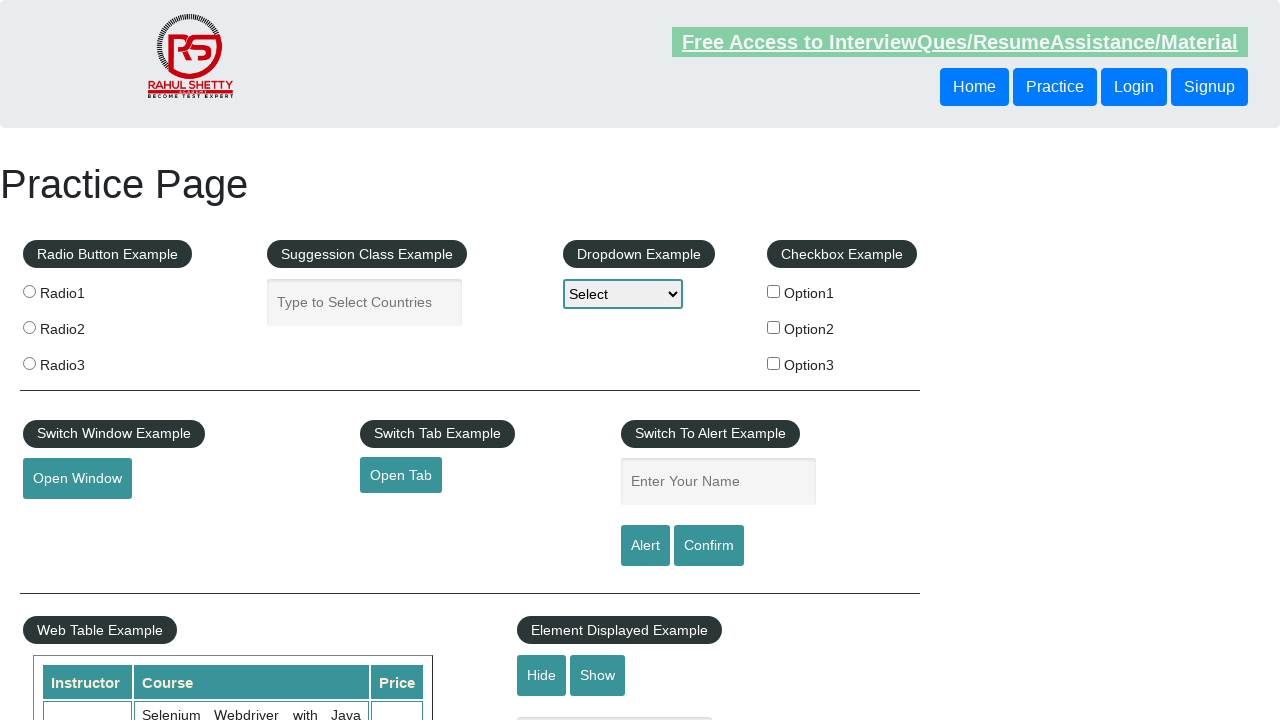

Filled name field with 'Denis' for alert test on input#name
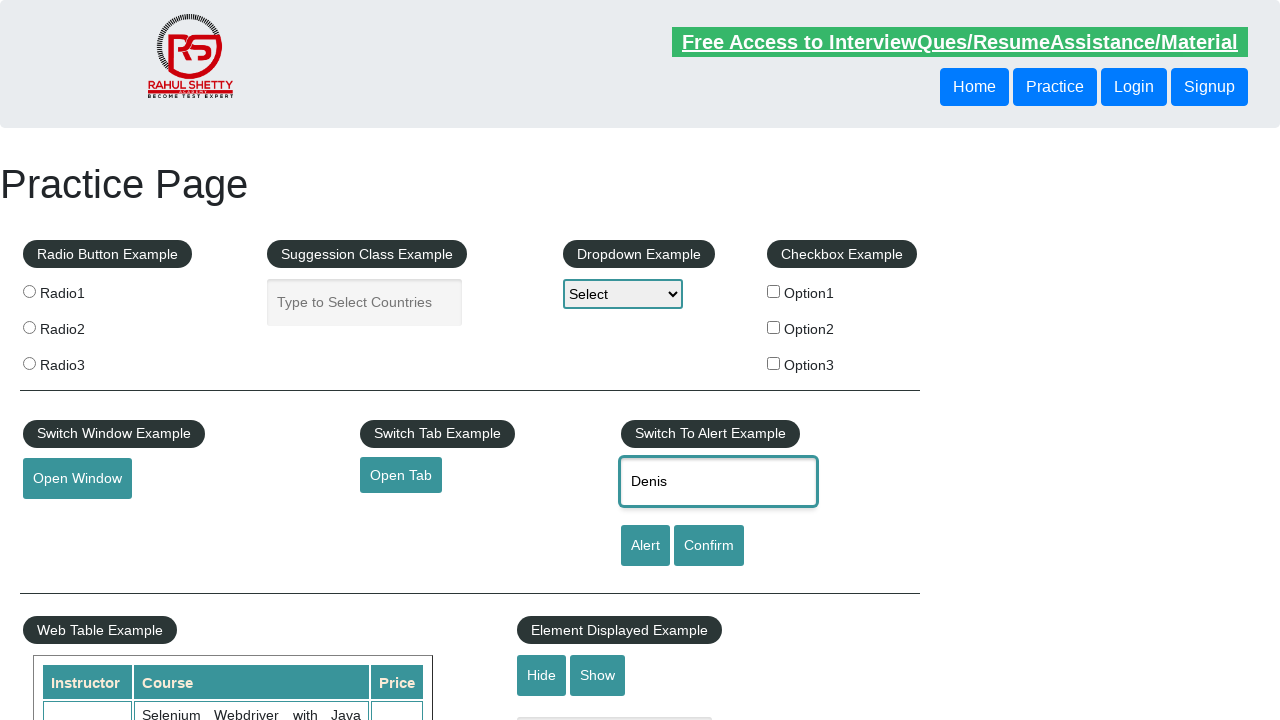

Clicked alert button to trigger regular alert at (645, 546) on input#alertbtn
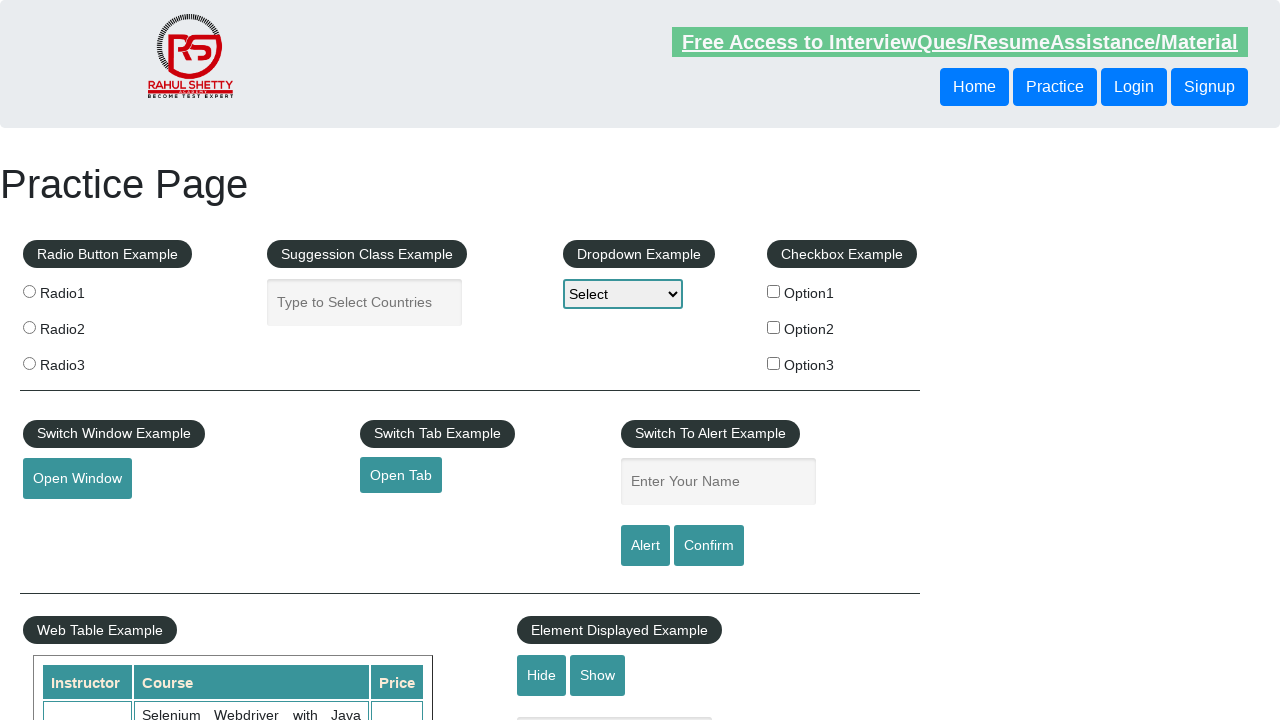

Set up dialog handler and accepted the regular alert
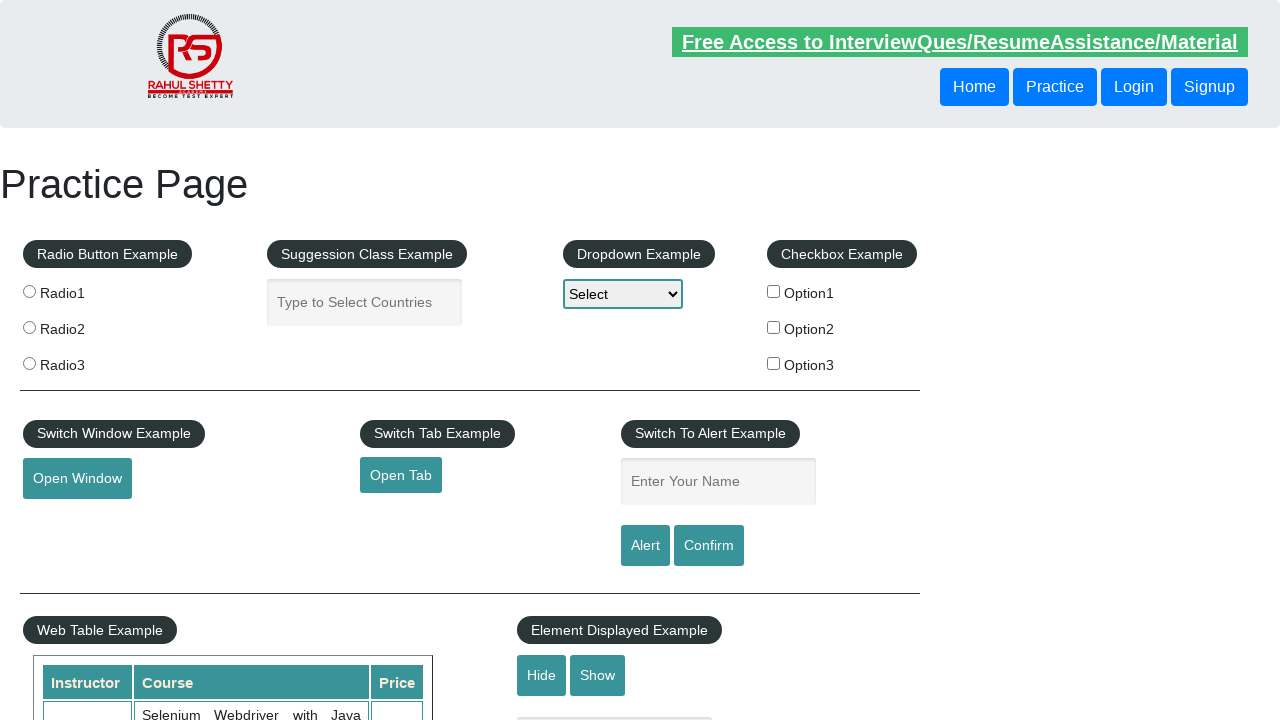

Filled name field with 'Denis' for confirmation dialog test on input#name
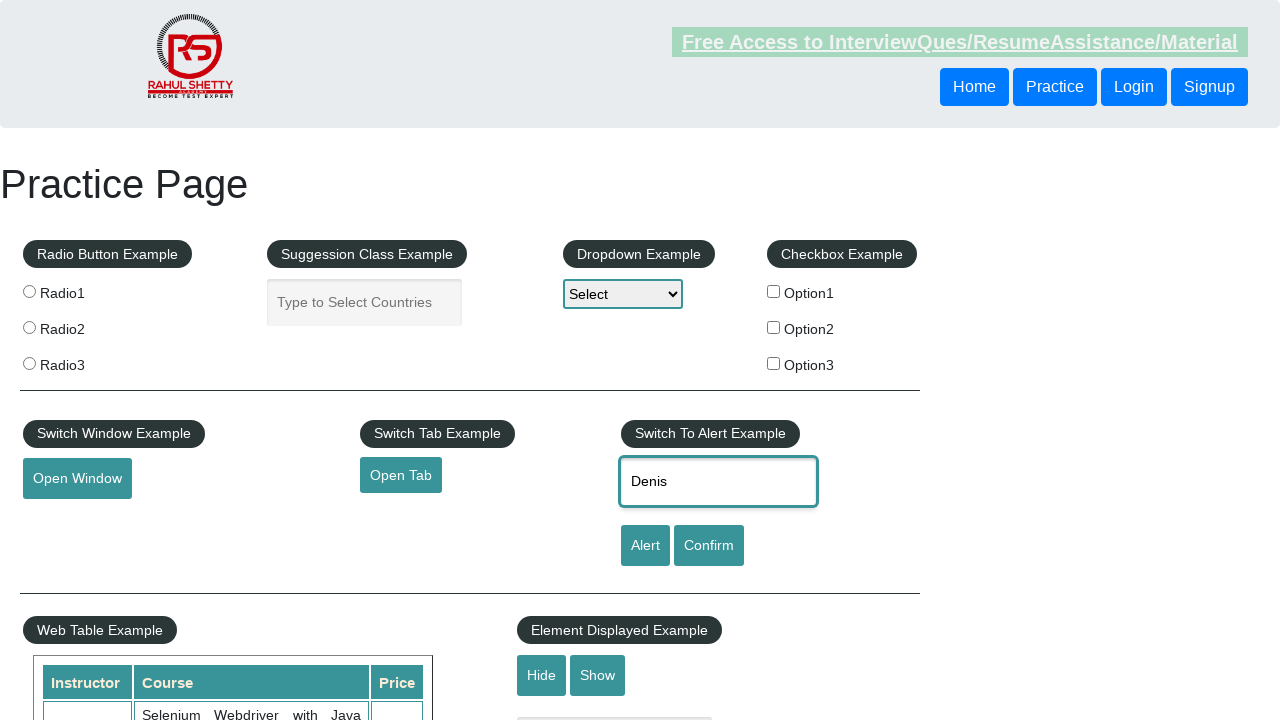

Clicked confirm button to trigger confirmation dialog at (709, 546) on input#confirmbtn
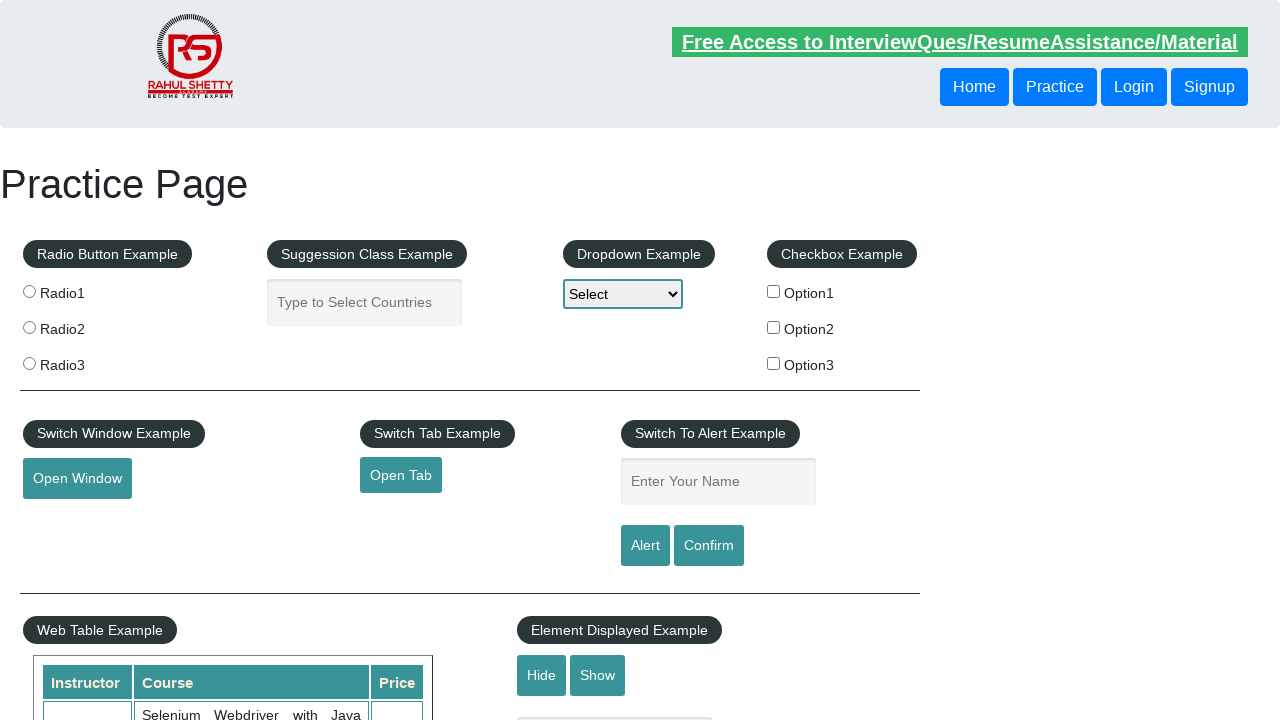

Set up dialog handler and dismissed the confirmation dialog
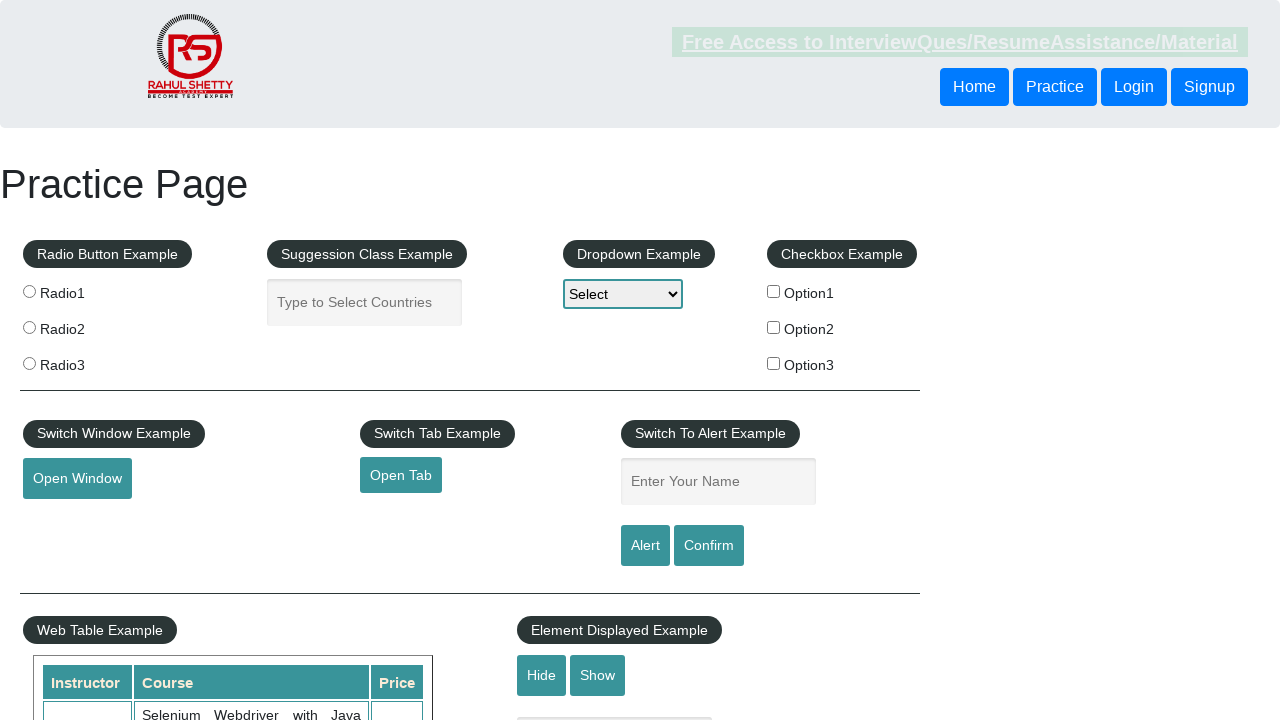

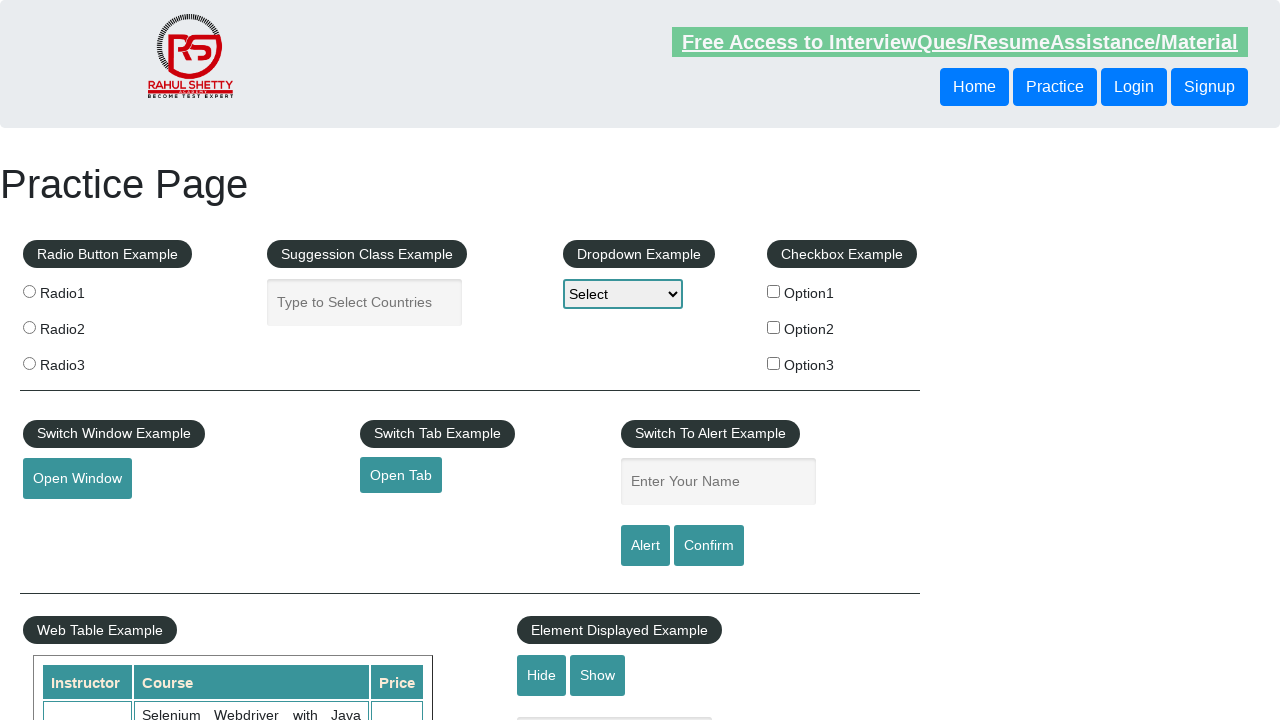